Tests jQuery UI custom dropdown by selecting different number options and verifying the selected values are displayed

Starting URL: https://jqueryui.com/resources/demos/selectmenu/default.html

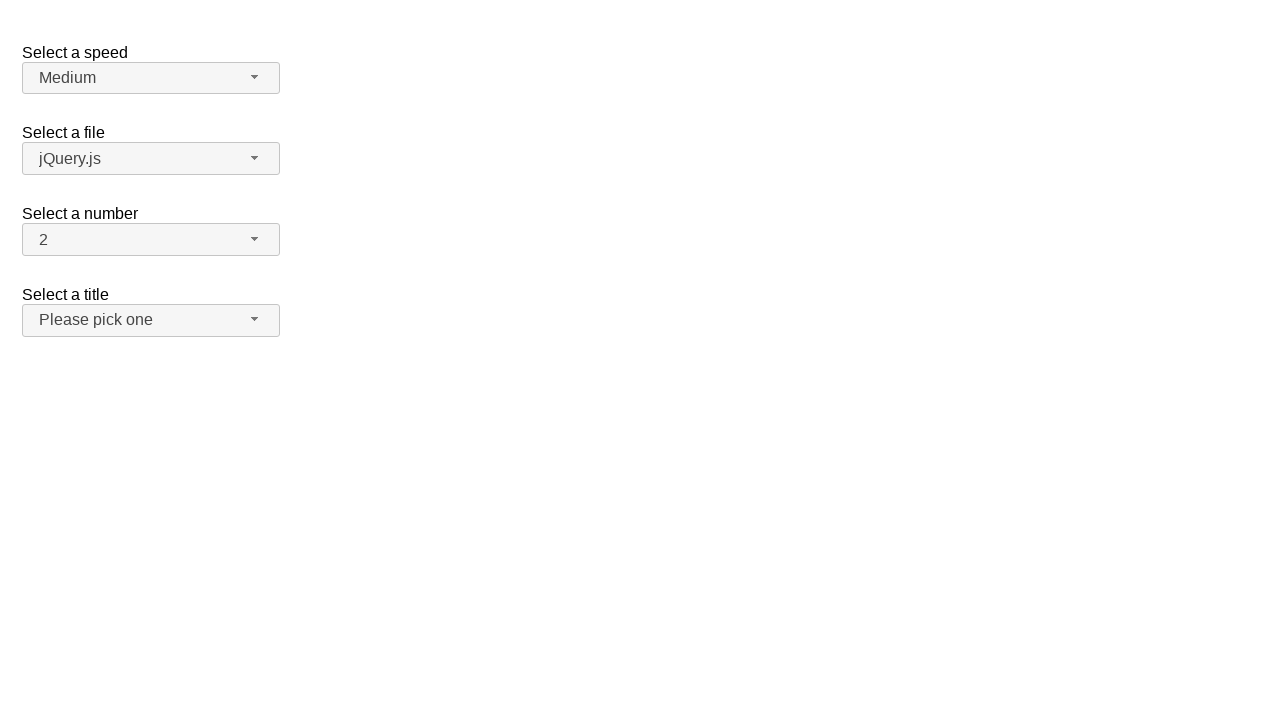

Clicked number dropdown button to open menu at (151, 240) on span#number-button
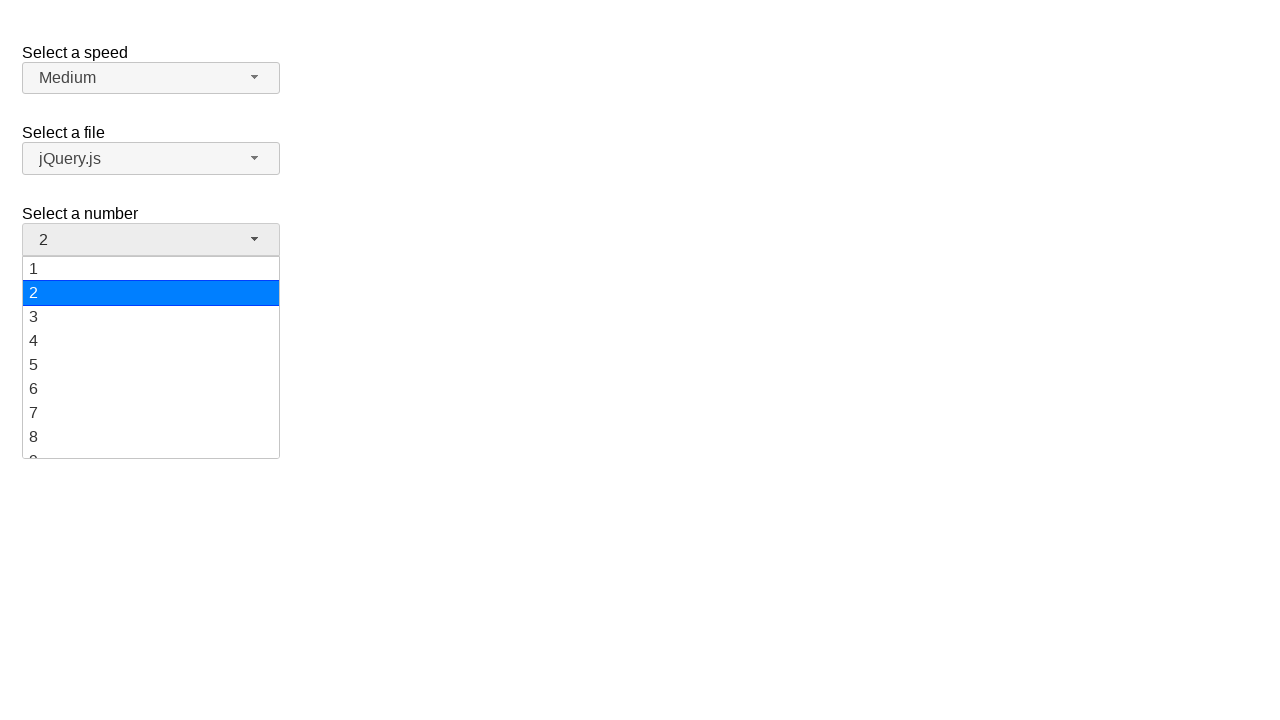

Selected option '8' from the dropdown menu at (151, 437) on xpath=//ul[@id='number-menu']//div[text()='8']
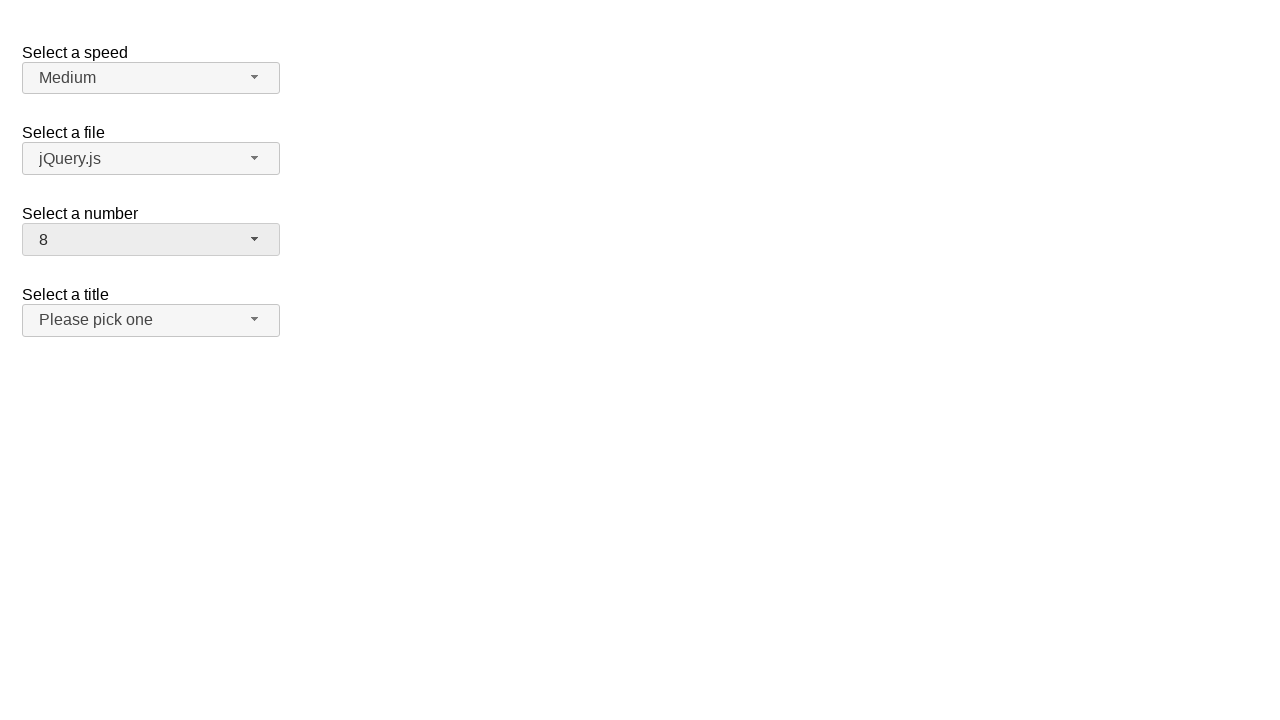

Verified that '8' is now displayed as the selected value
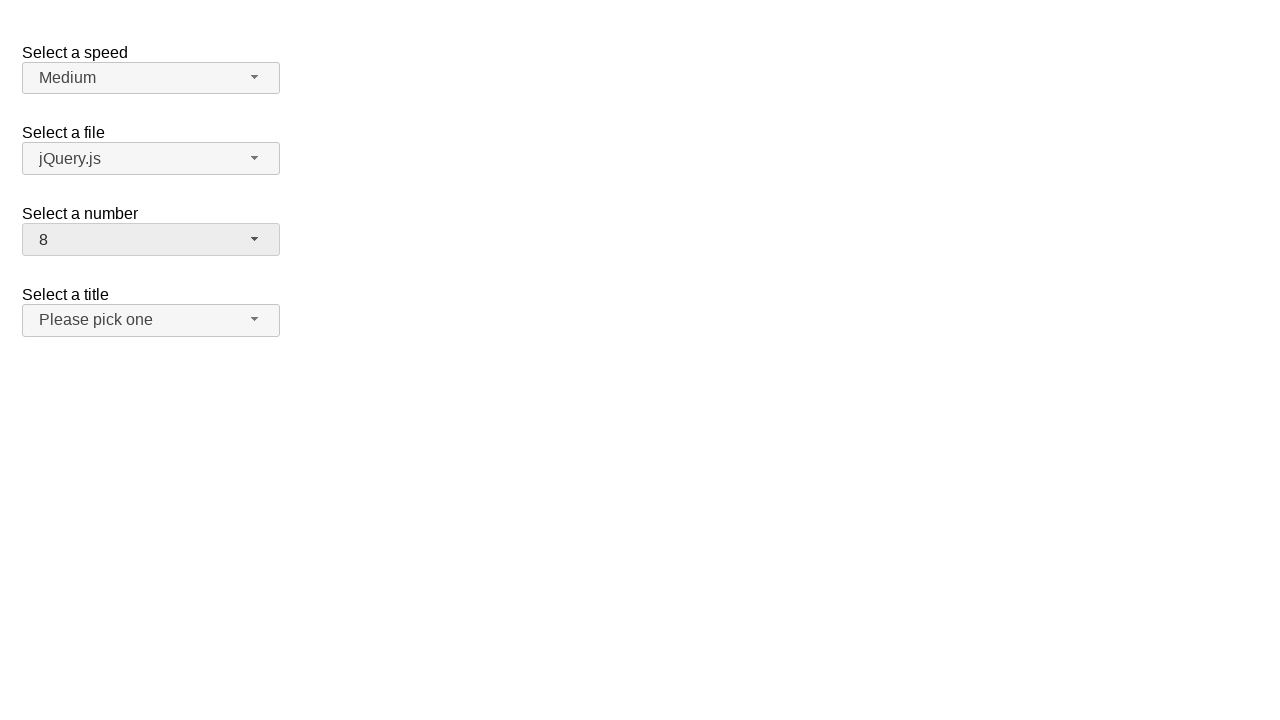

Clicked number dropdown button to open menu at (151, 240) on span#number-button
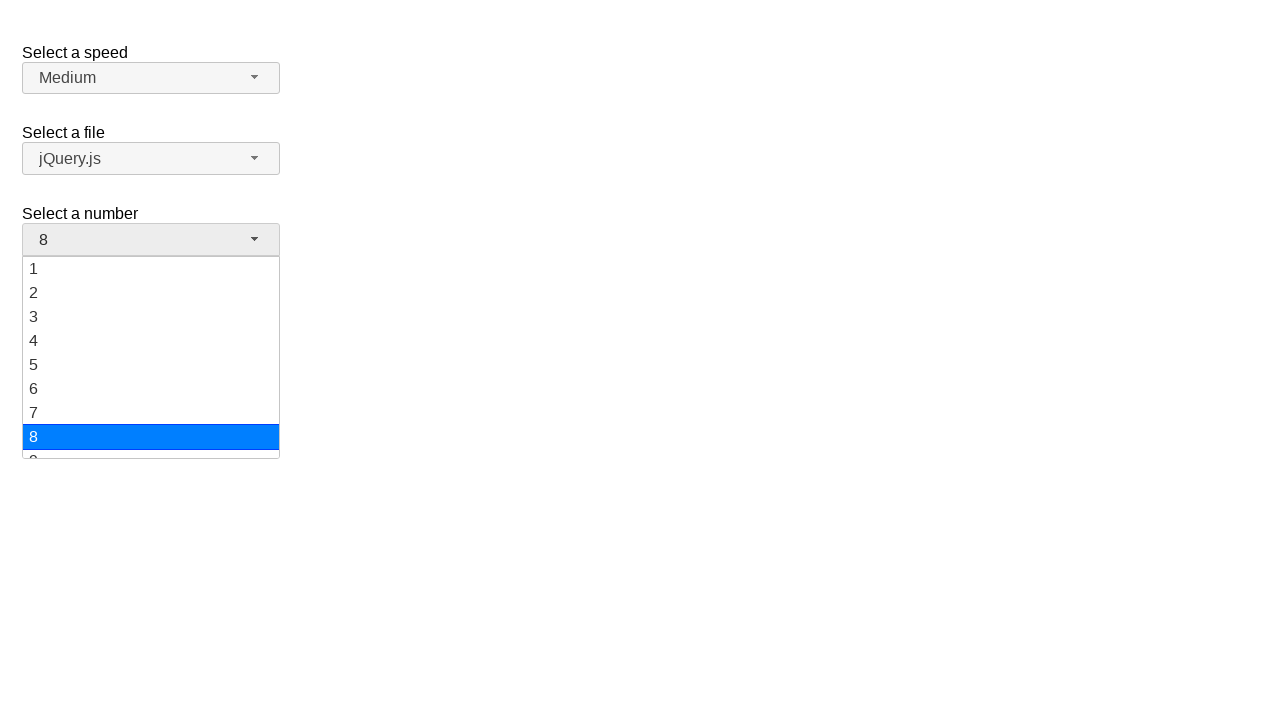

Selected option '16' from the dropdown menu at (151, 373) on xpath=//ul[@id='number-menu']//div[text()='16']
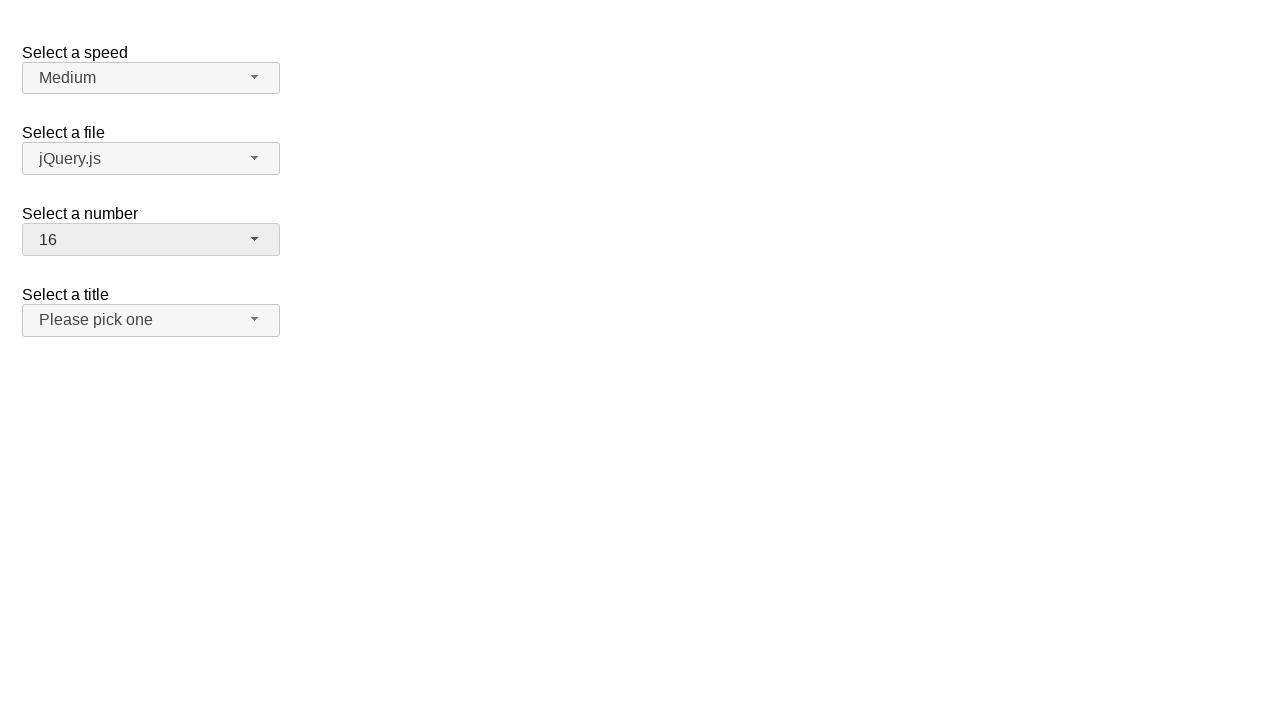

Verified that '16' is now displayed as the selected value
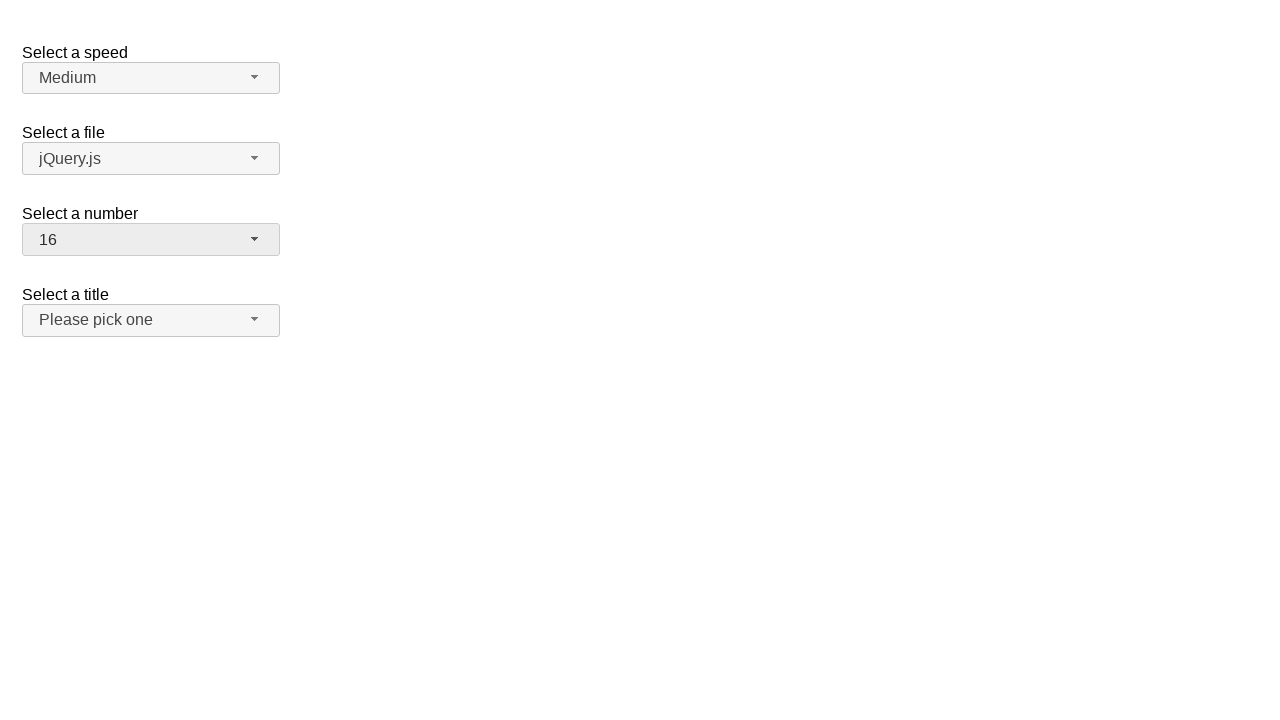

Clicked number dropdown button to open menu at (151, 240) on span#number-button
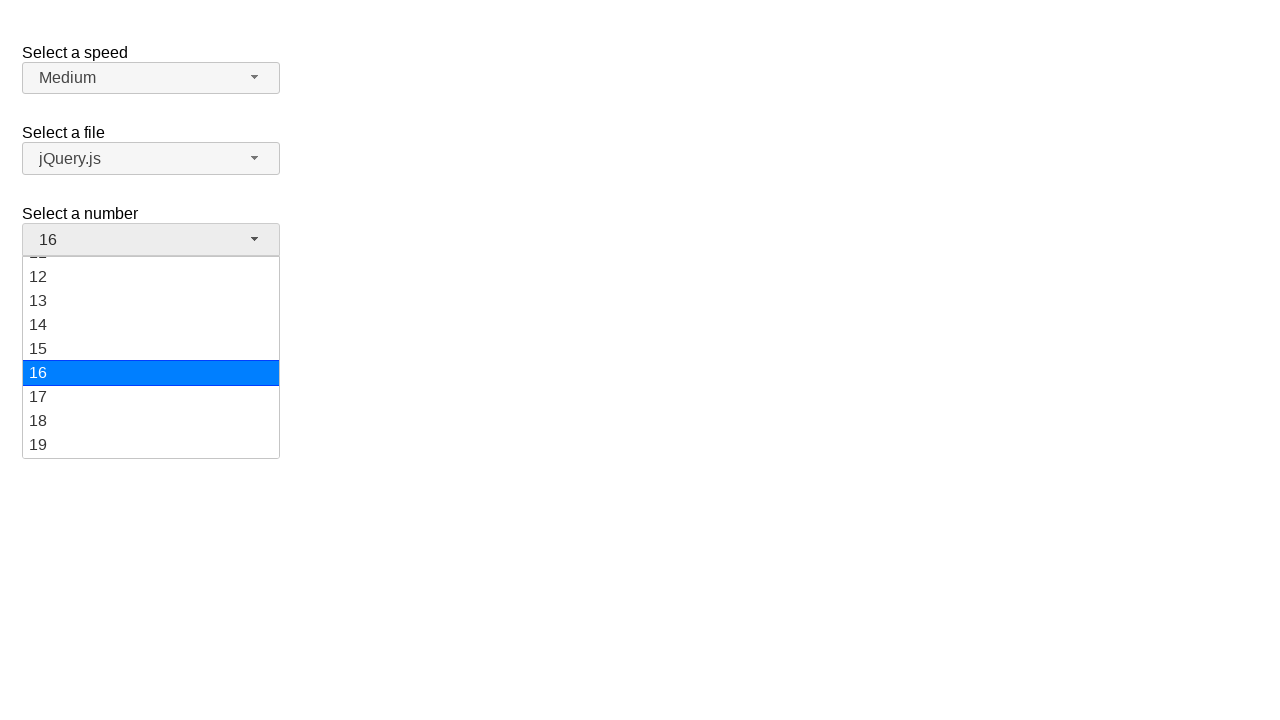

Selected option '3' from the dropdown menu at (151, 317) on xpath=//ul[@id='number-menu']//div[text()='3']
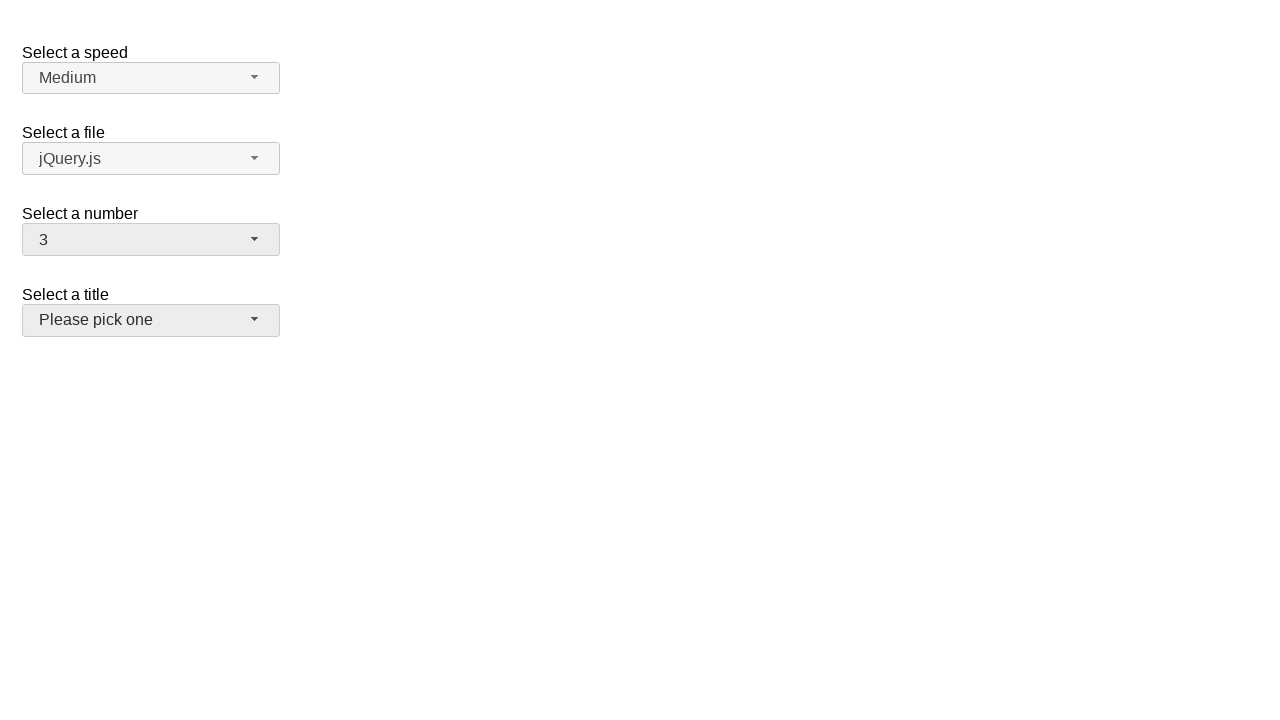

Verified that '3' is now displayed as the selected value
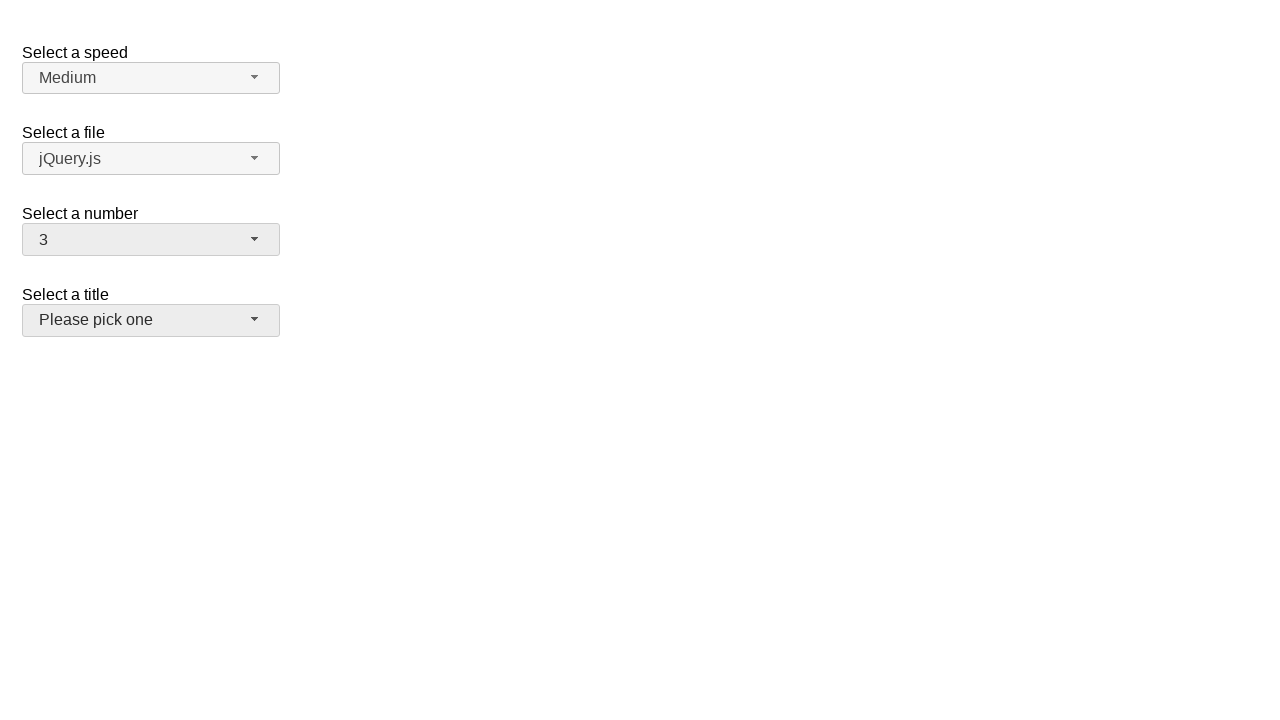

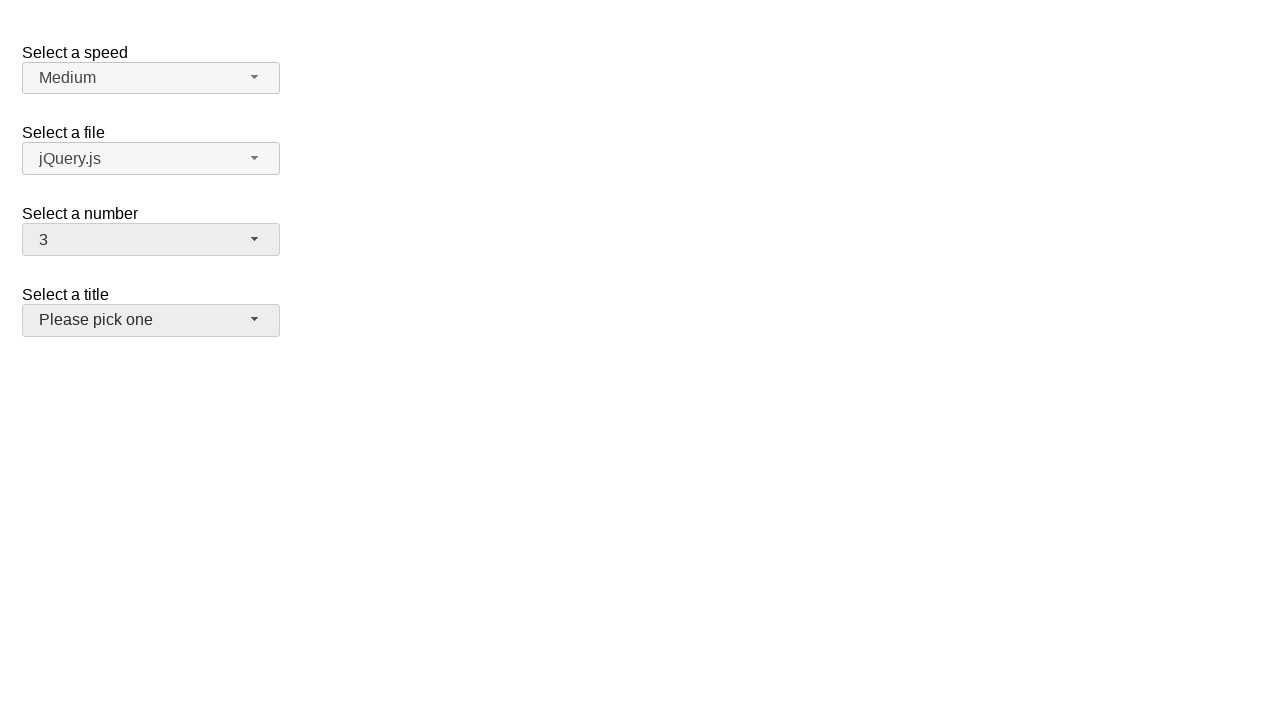